Tests date picker functionality by scrolling to the date input field and clicking on it to open the date picker

Starting URL: https://testautomationpractice.blogspot.com/

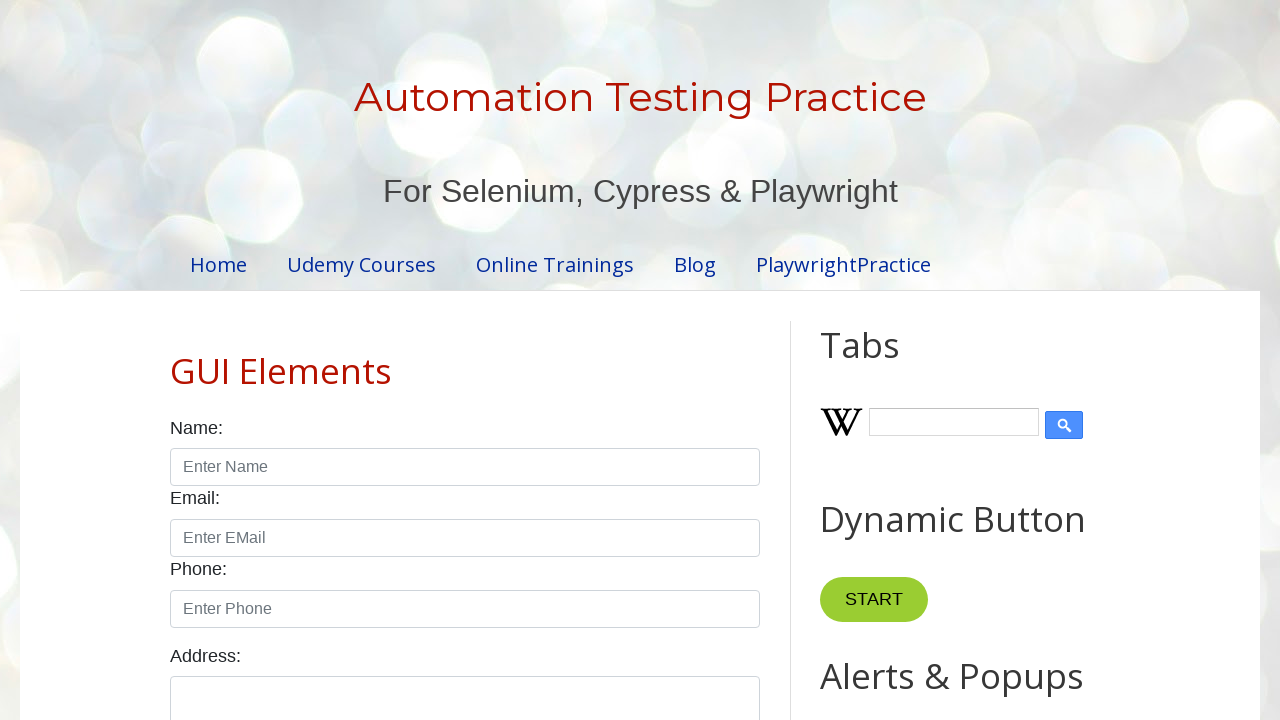

Located date input field with id 'txtDate'
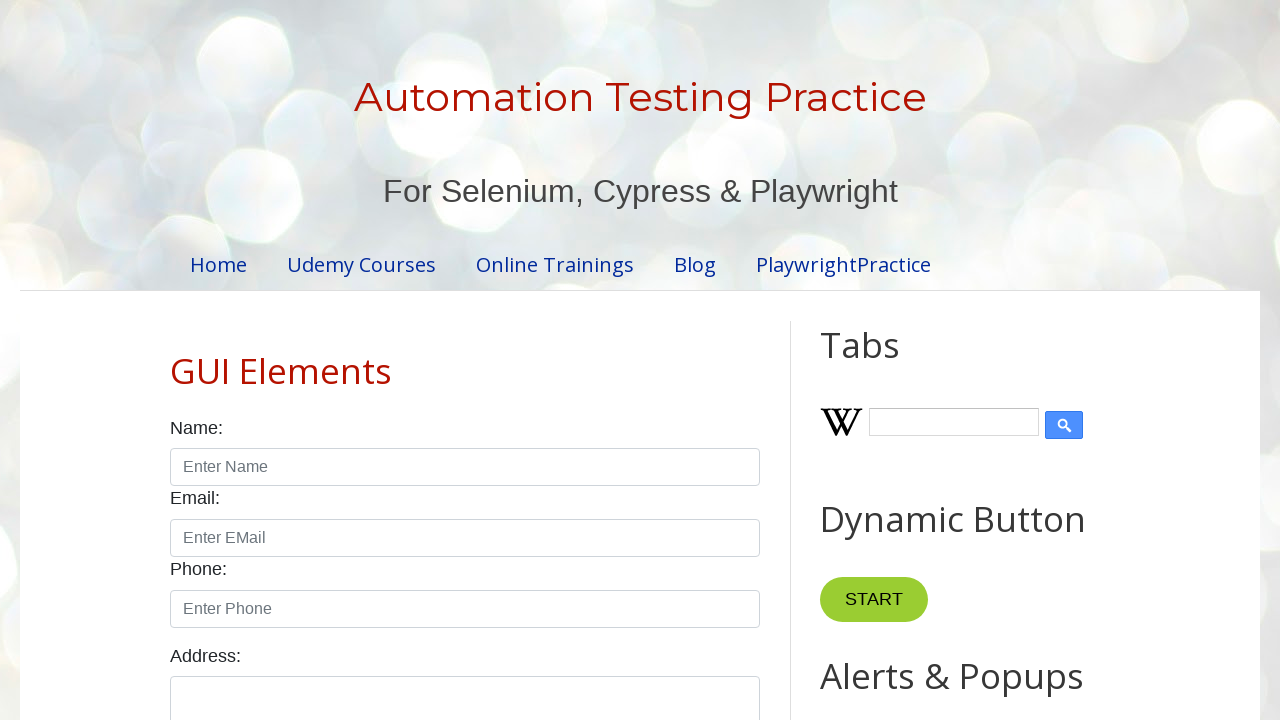

Scrolled to date input field into view
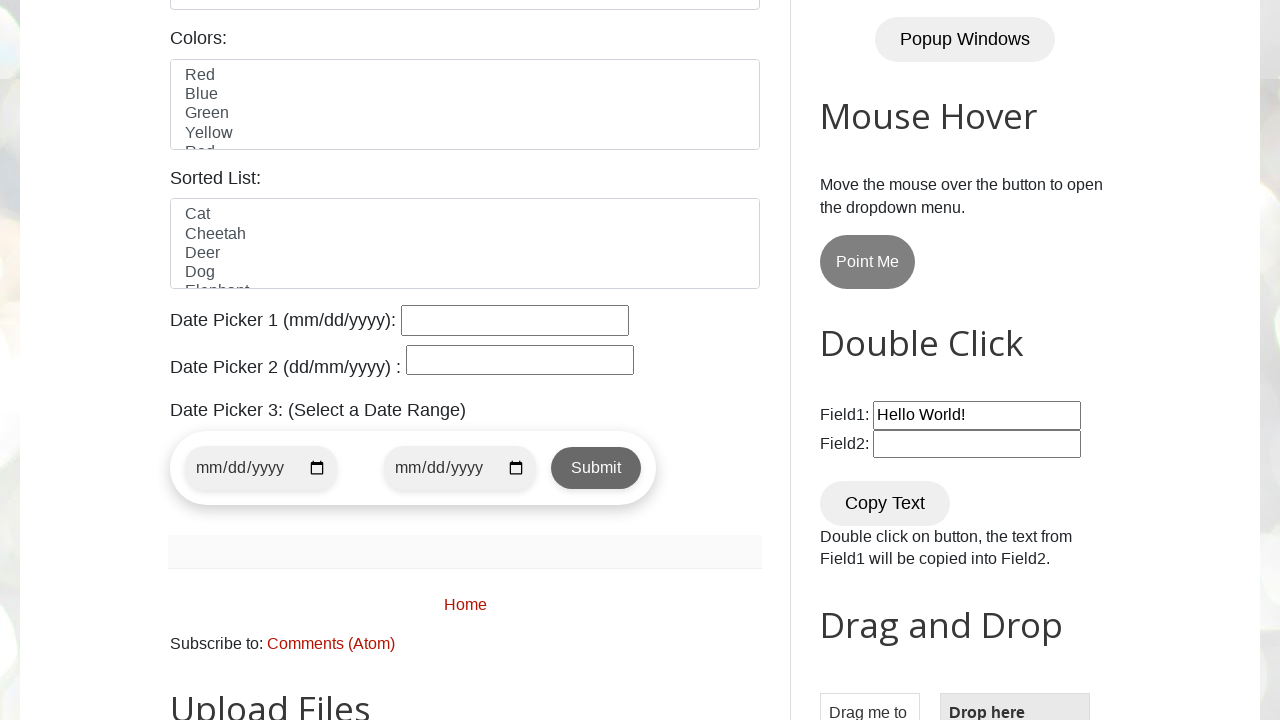

Clicked on date input field to open date picker at (520, 360) on input#txtDate
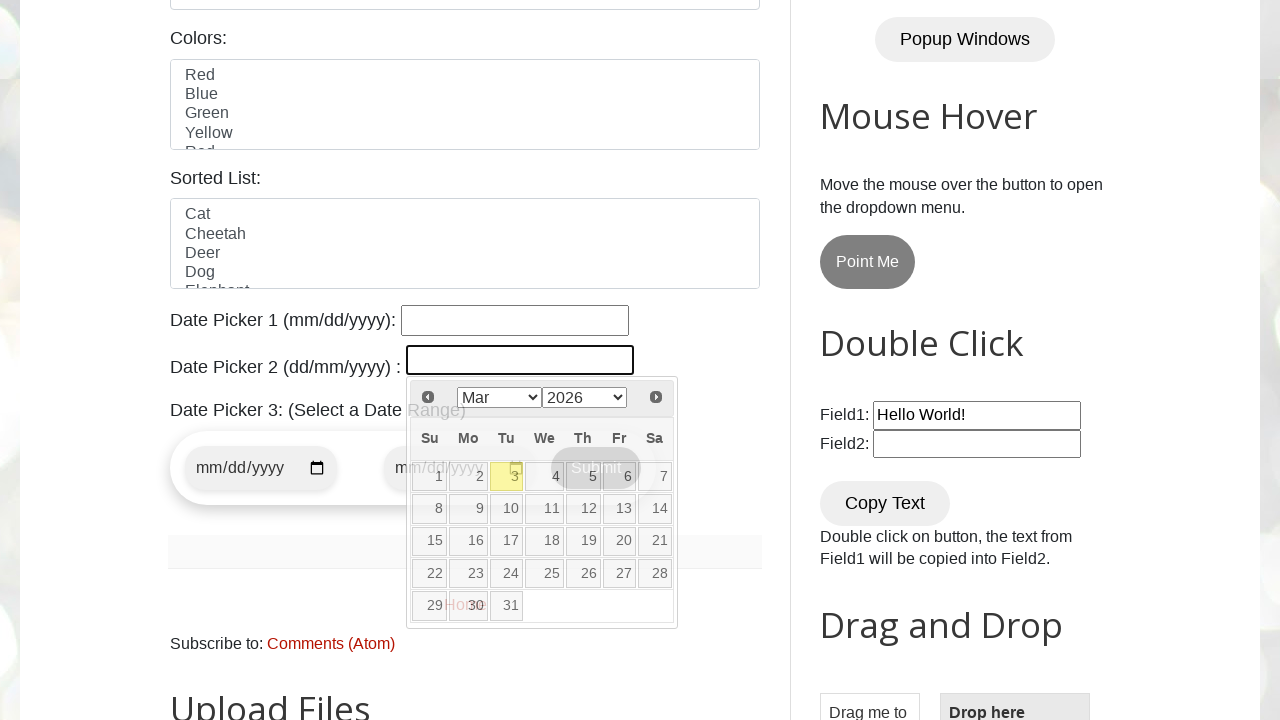

Date picker became visible
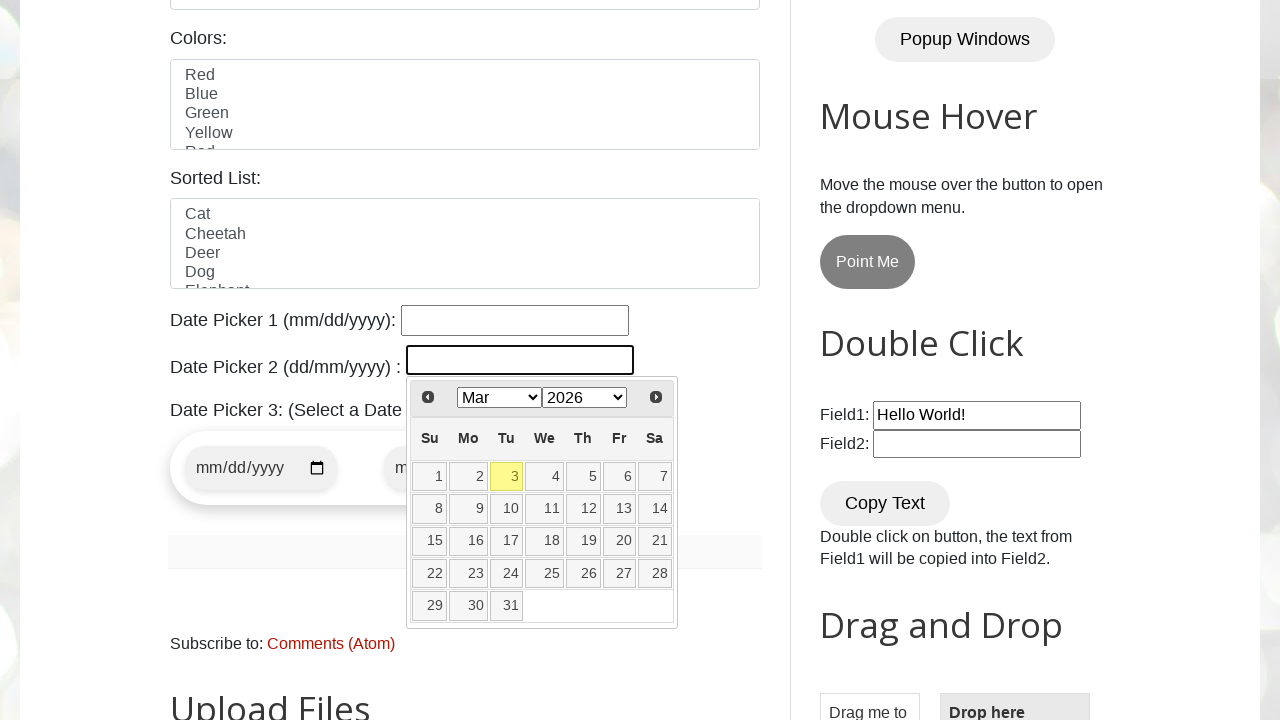

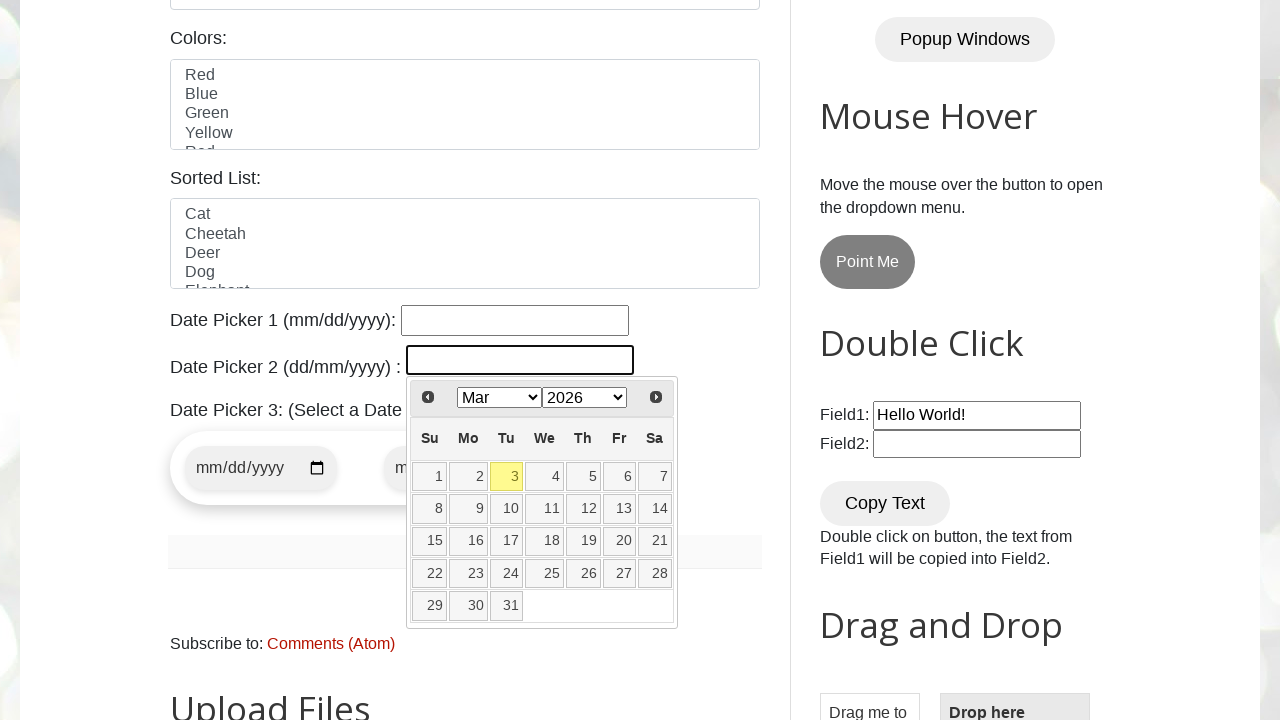